Tests autocomplete functionality by typing partial text and navigating through dropdown suggestions using keyboard

Starting URL: https://rahulshettyacademy.com/AutomationPractice/

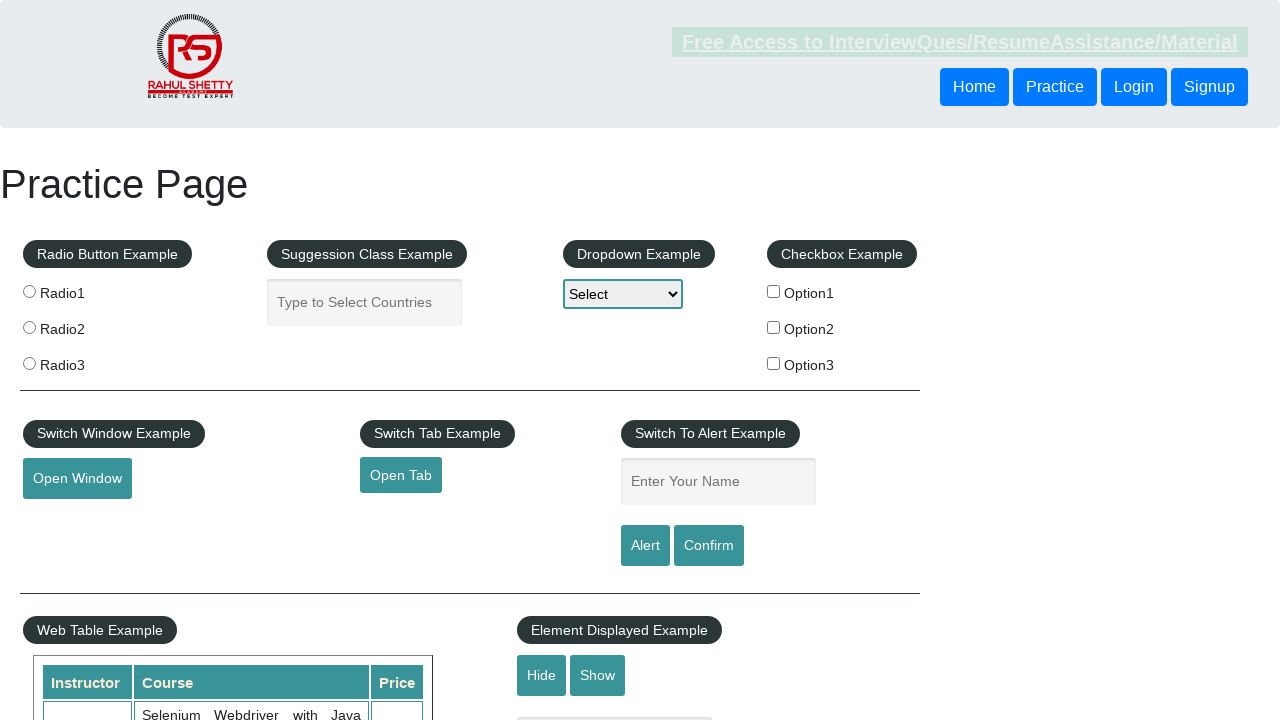

Filled autocomplete field with partial text 'uni' on fieldset input[id='autocomplete']
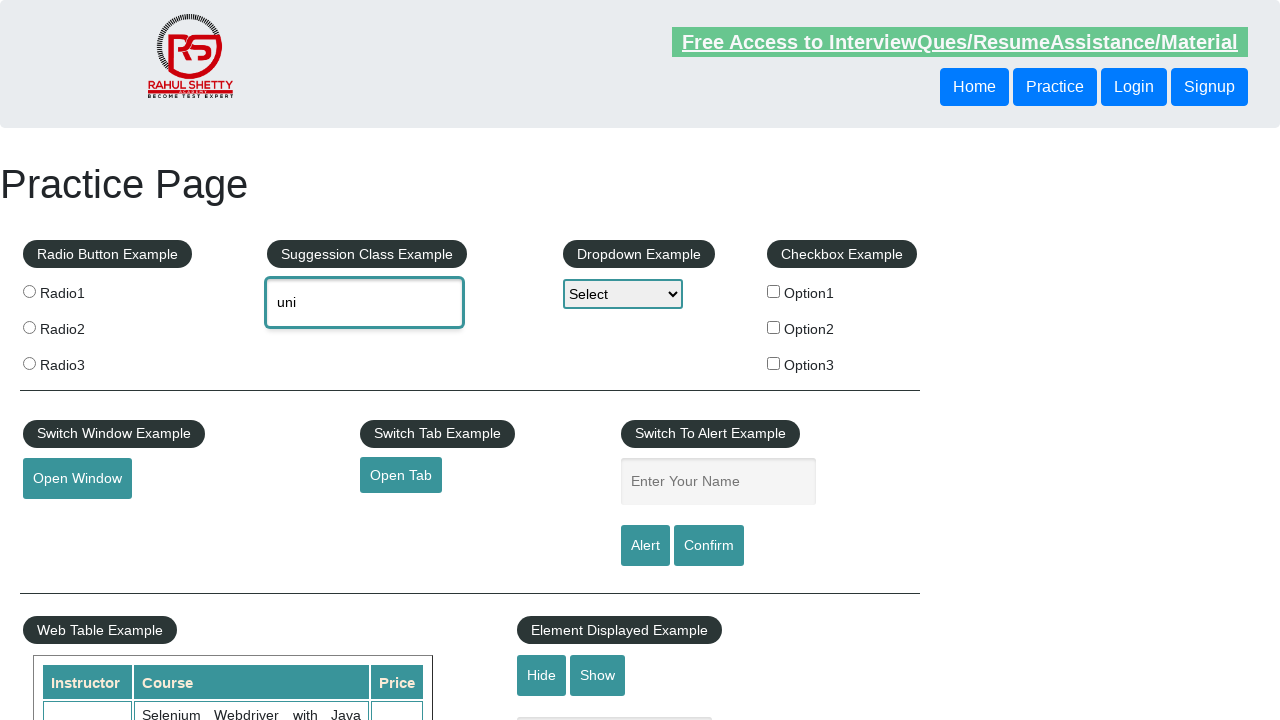

Waited for autocomplete dropdown to appear
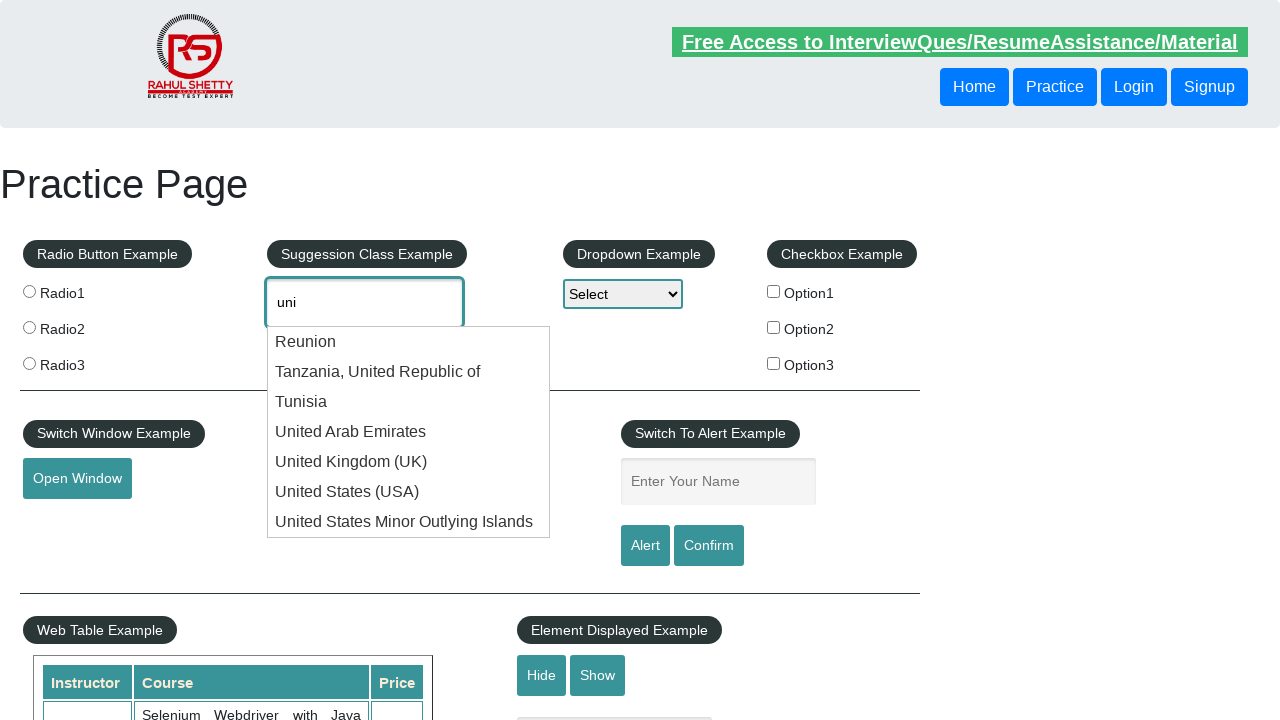

Pressed ArrowDown to navigate to next autocomplete suggestion on fieldset input[id='autocomplete']
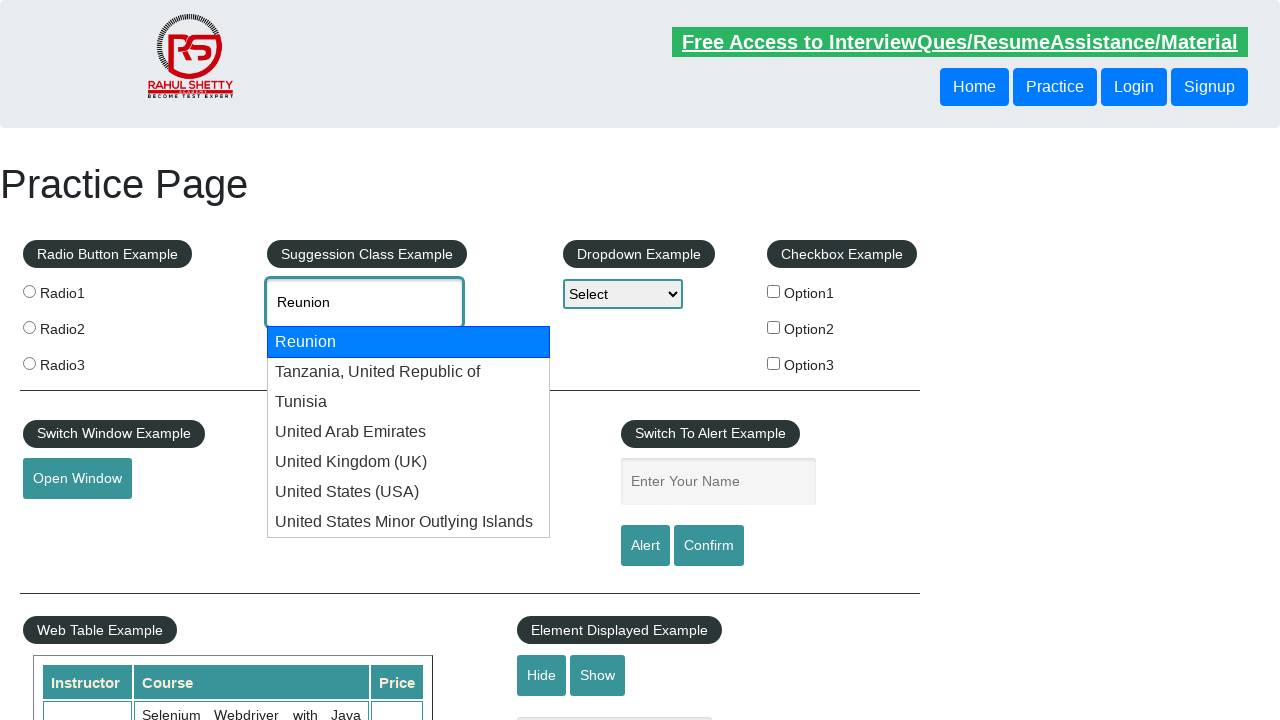

Pressed ArrowDown again to navigate to next autocomplete suggestion on fieldset input[id='autocomplete']
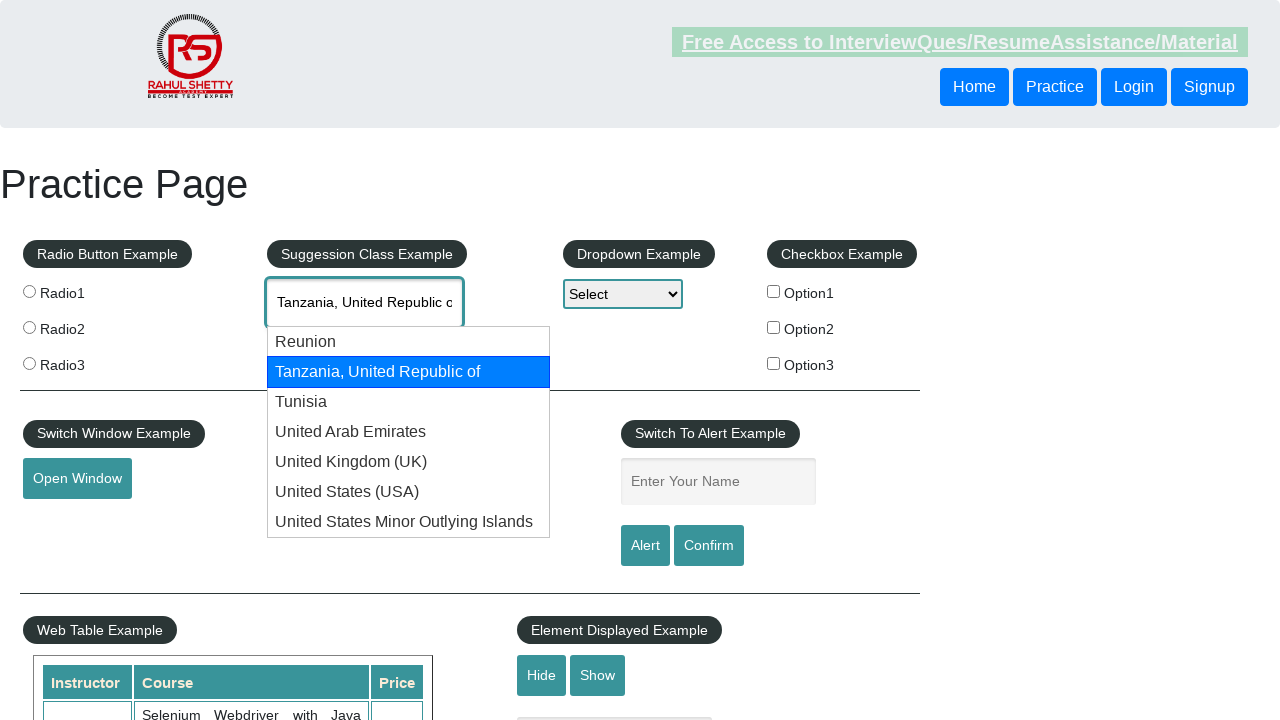

Retrieved selected autocomplete value: None
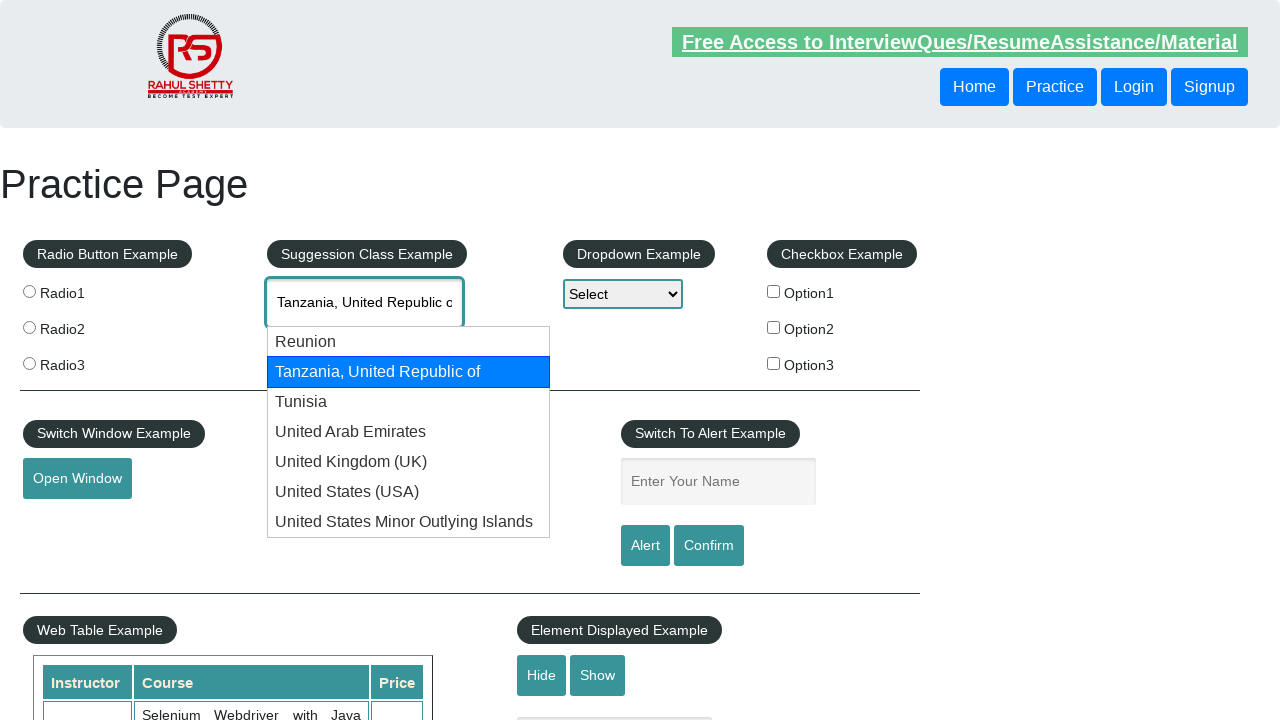

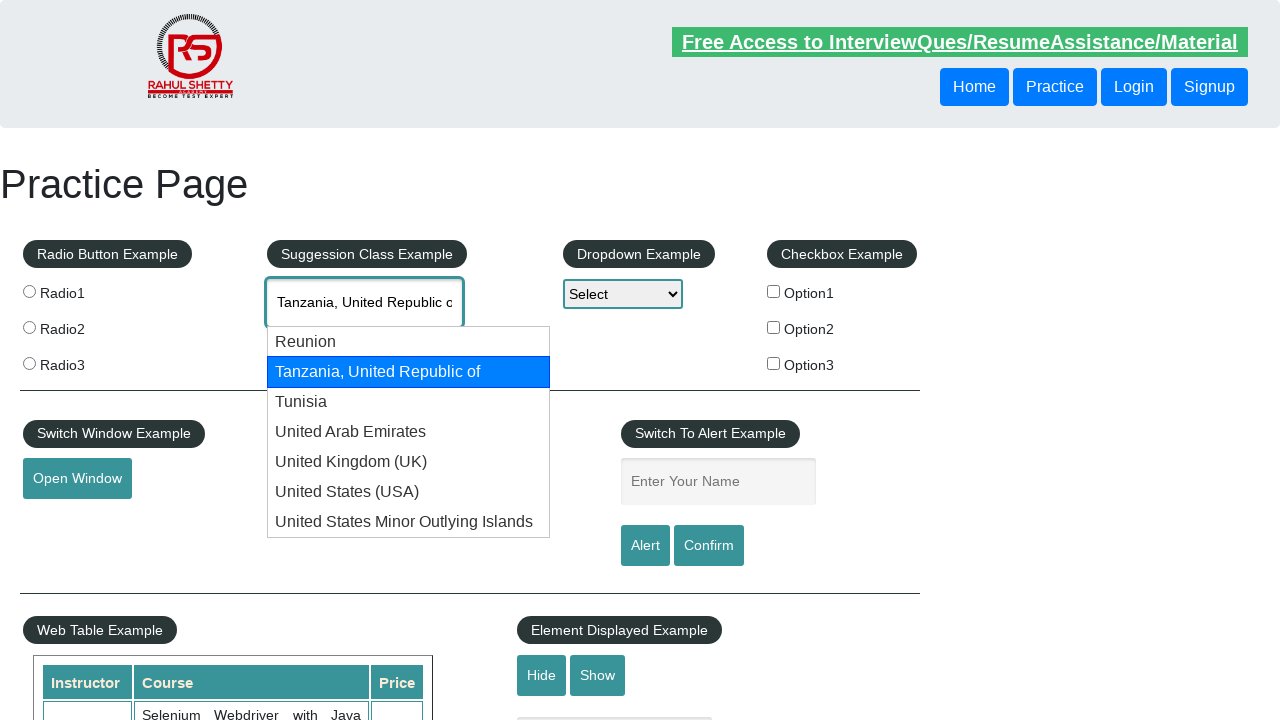